Navigates to the Reserve Bank of India website and verifies the page loads successfully by checking the browser context.

Starting URL: https://www.rbi.org.in/

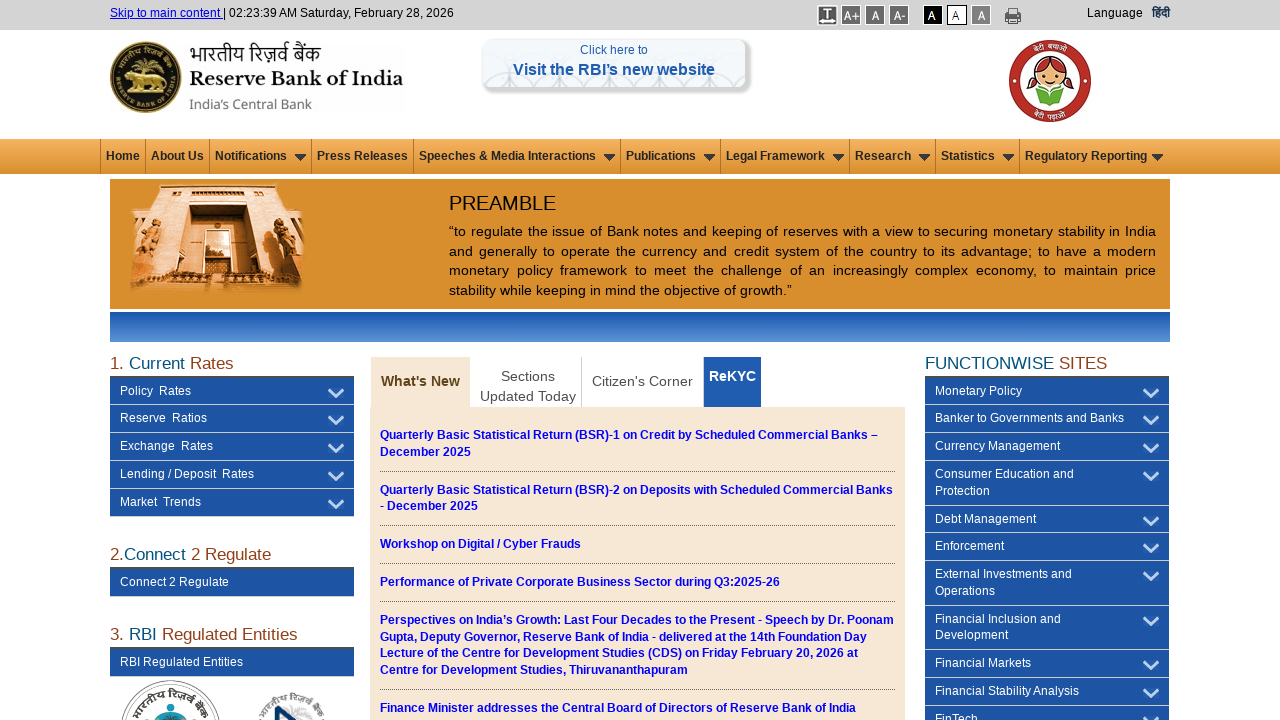

Waited for DOM content to load on RBI website
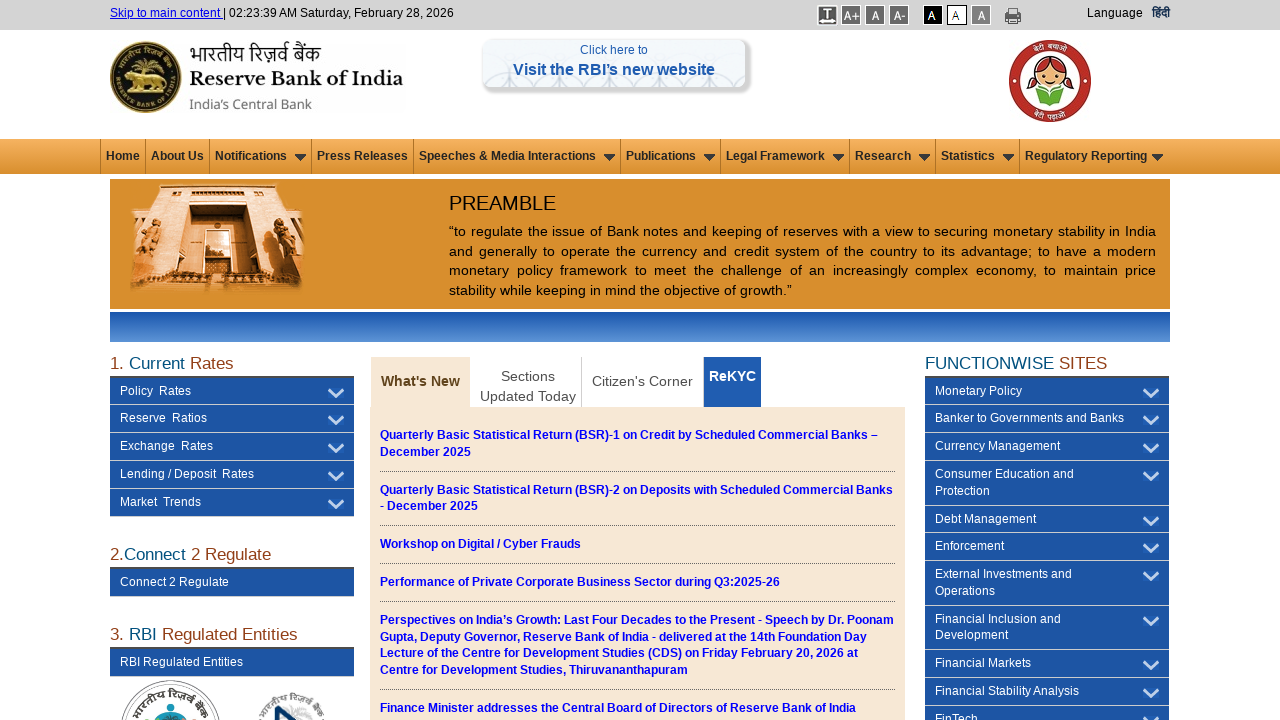

Verified page body element loaded successfully
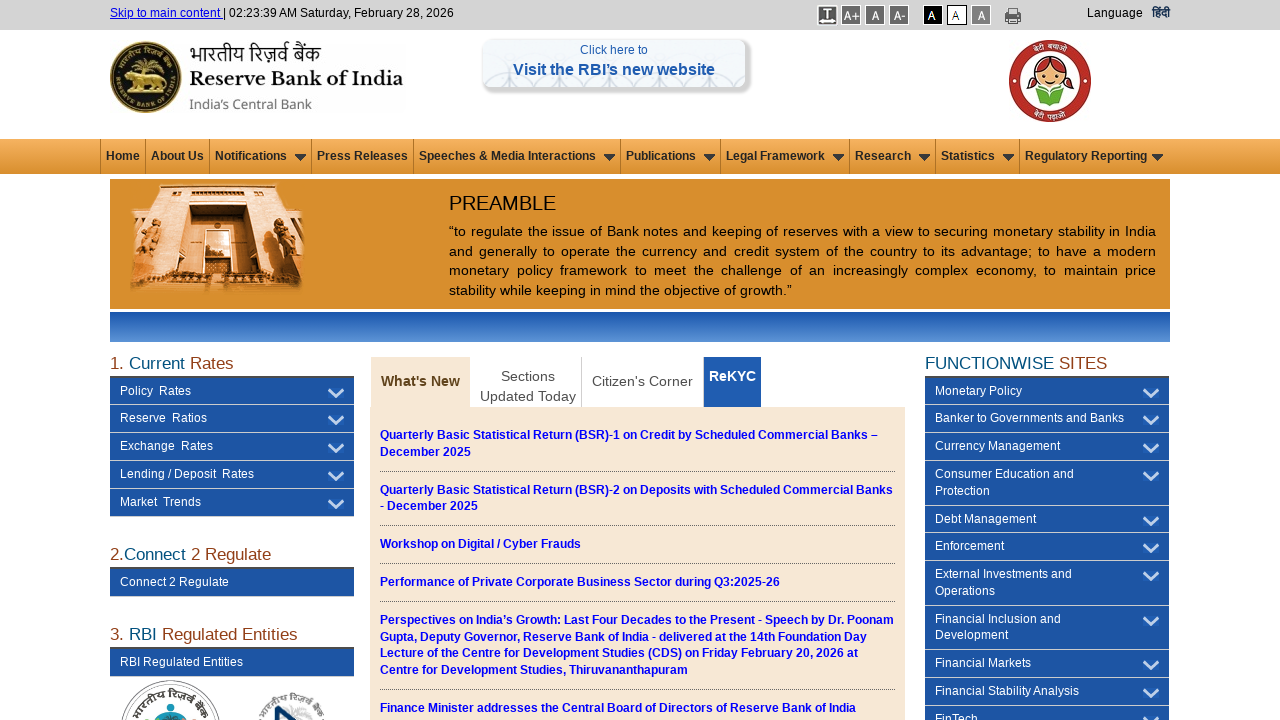

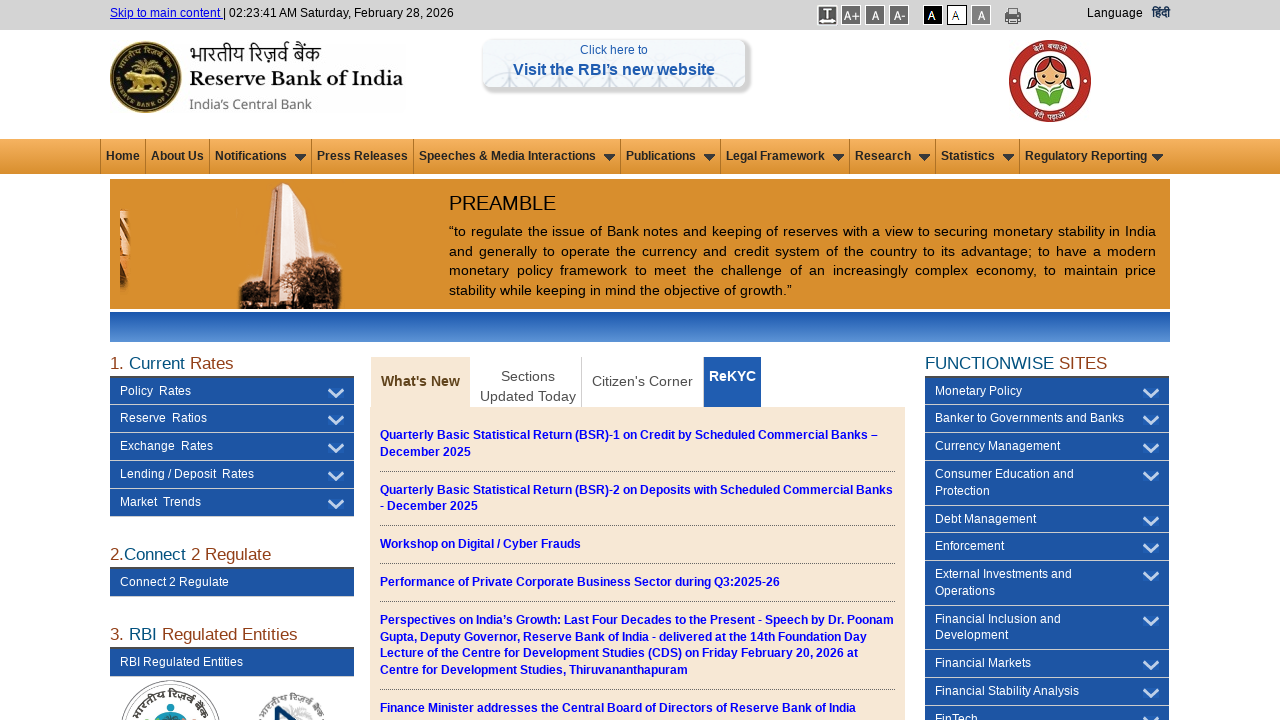